Tests opening multiple tabs using Ctrl+Click on menu items and verifying one tab contains specific title text.

Starting URL: https://thecode.media/

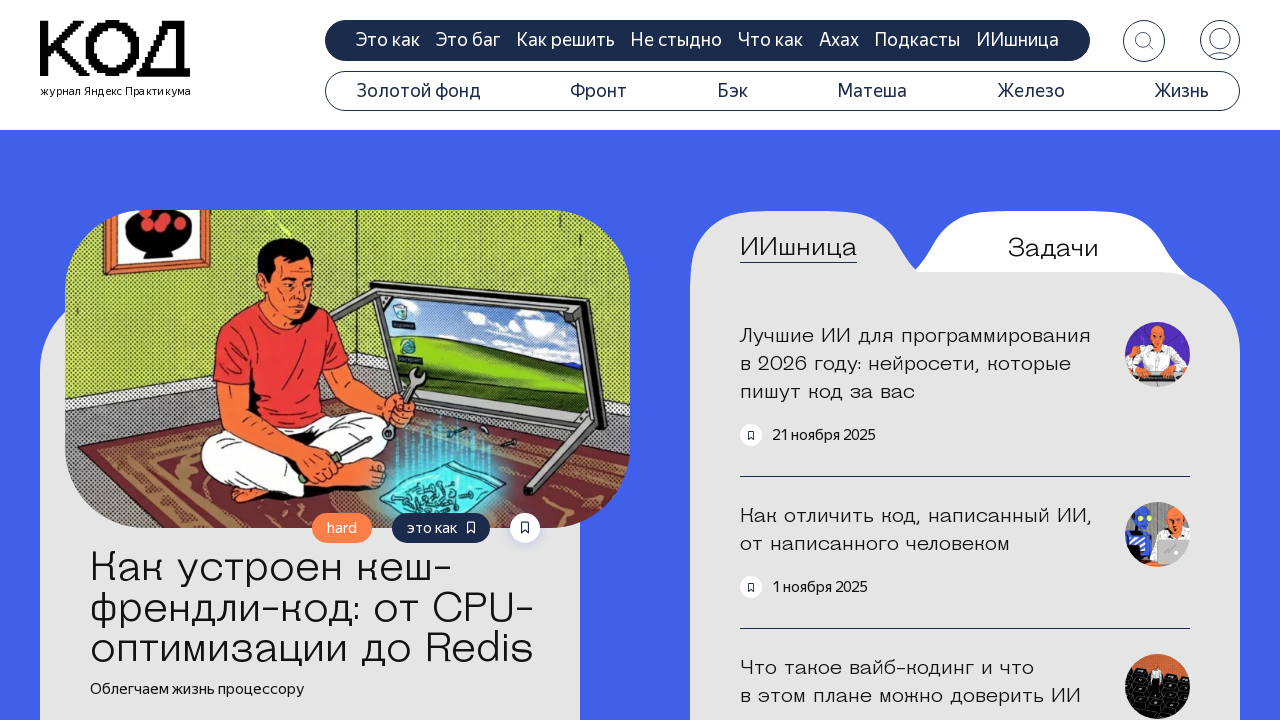

Ctrl+clicked first menu item to open in new tab at (418, 91) on #menu-item-20644 > a
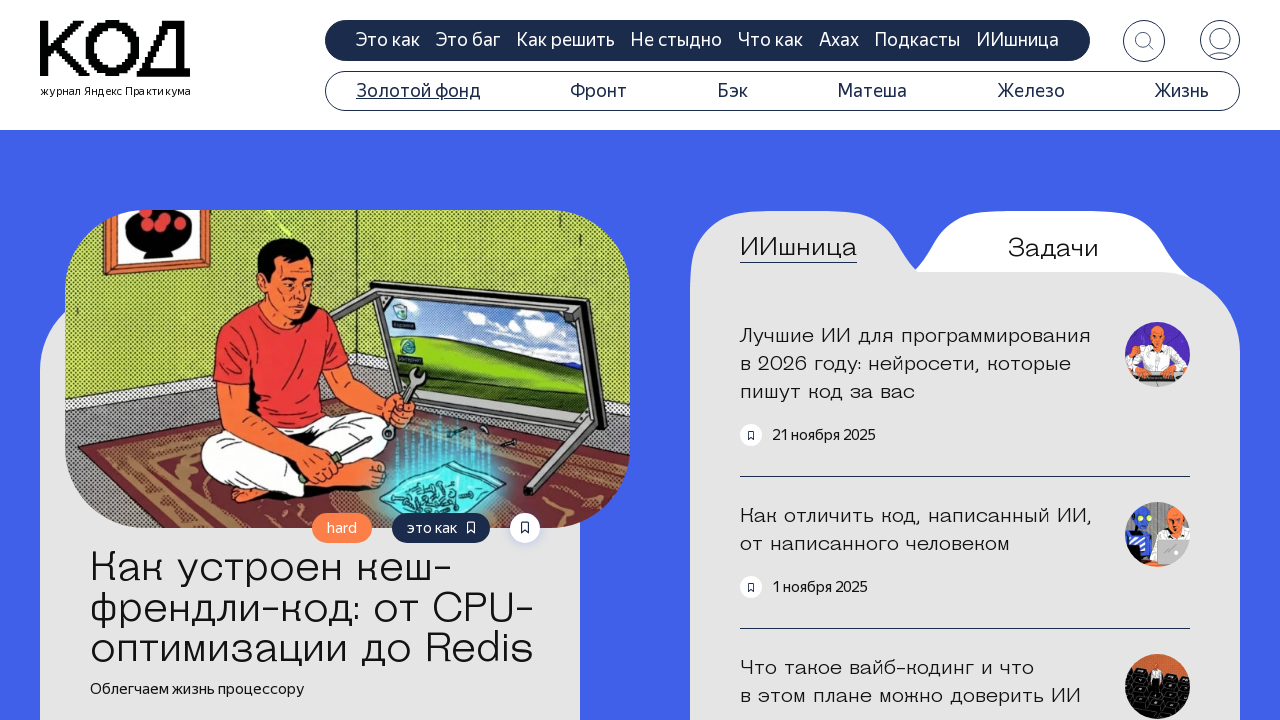

Ctrl+clicked second menu item to open in new tab at (599, 91) on #menu-item-20645 > a
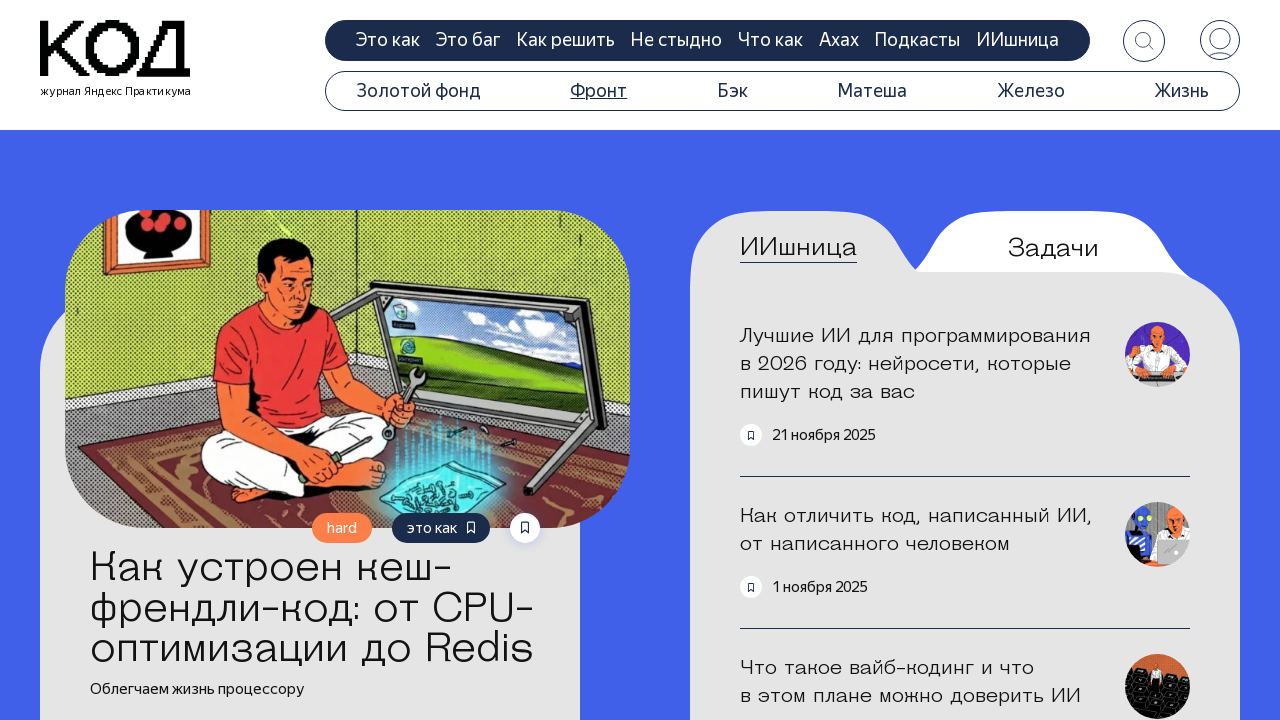

Ctrl+clicked third menu item to open in new tab at (732, 91) on #menu-item-20646 > a
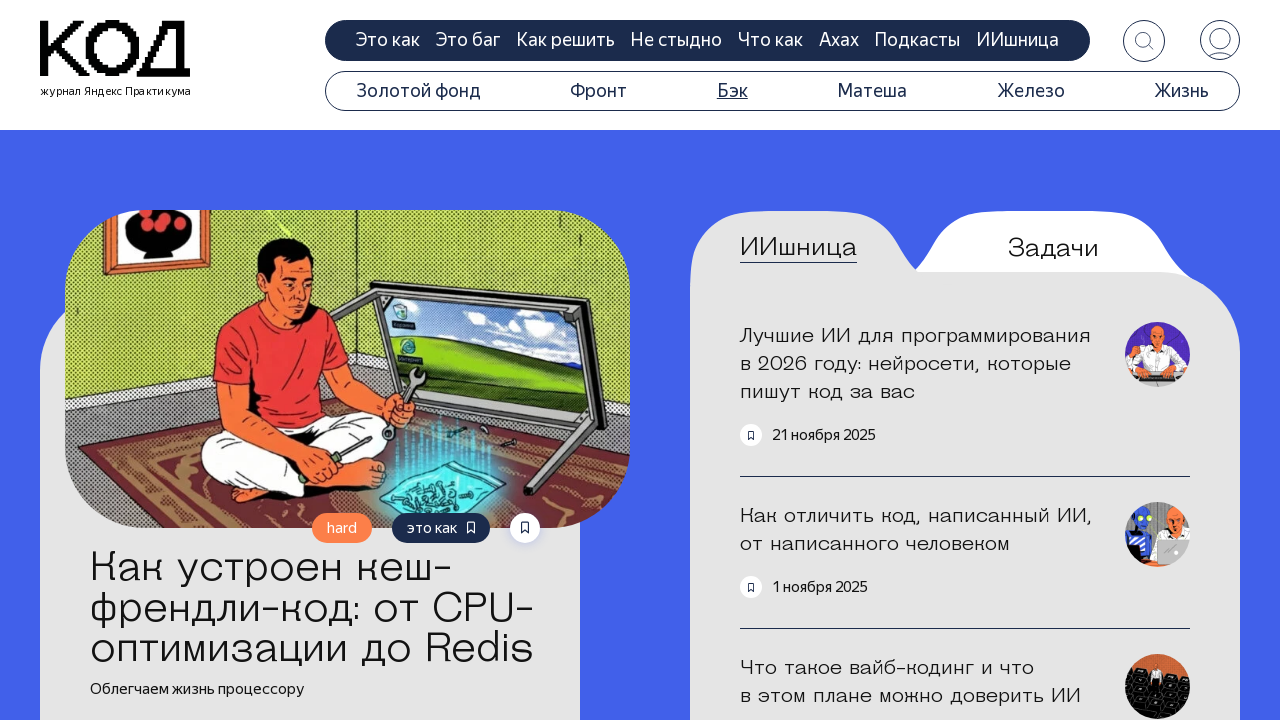

Ctrl+clicked fourth menu item to open in new tab at (872, 91) on #menu-item-20647 > a
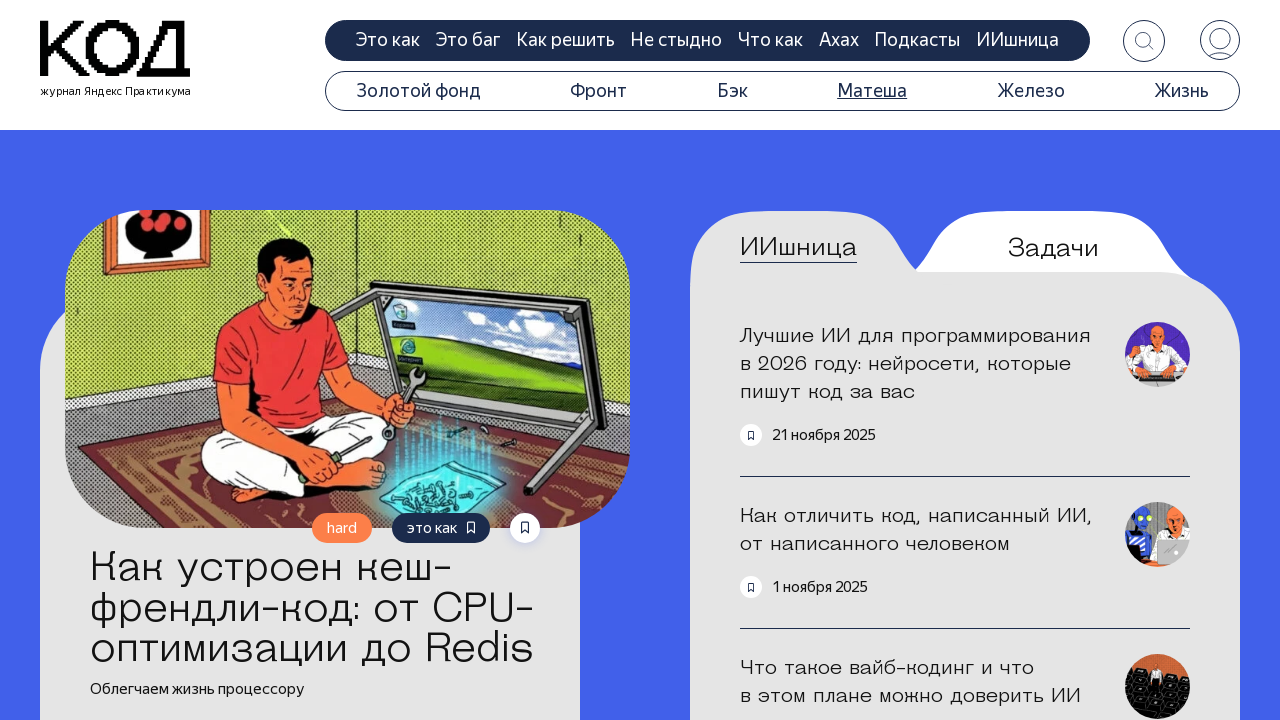

Ctrl+clicked fifth menu item to open in new tab at (1031, 91) on #menu-item-20933 > a
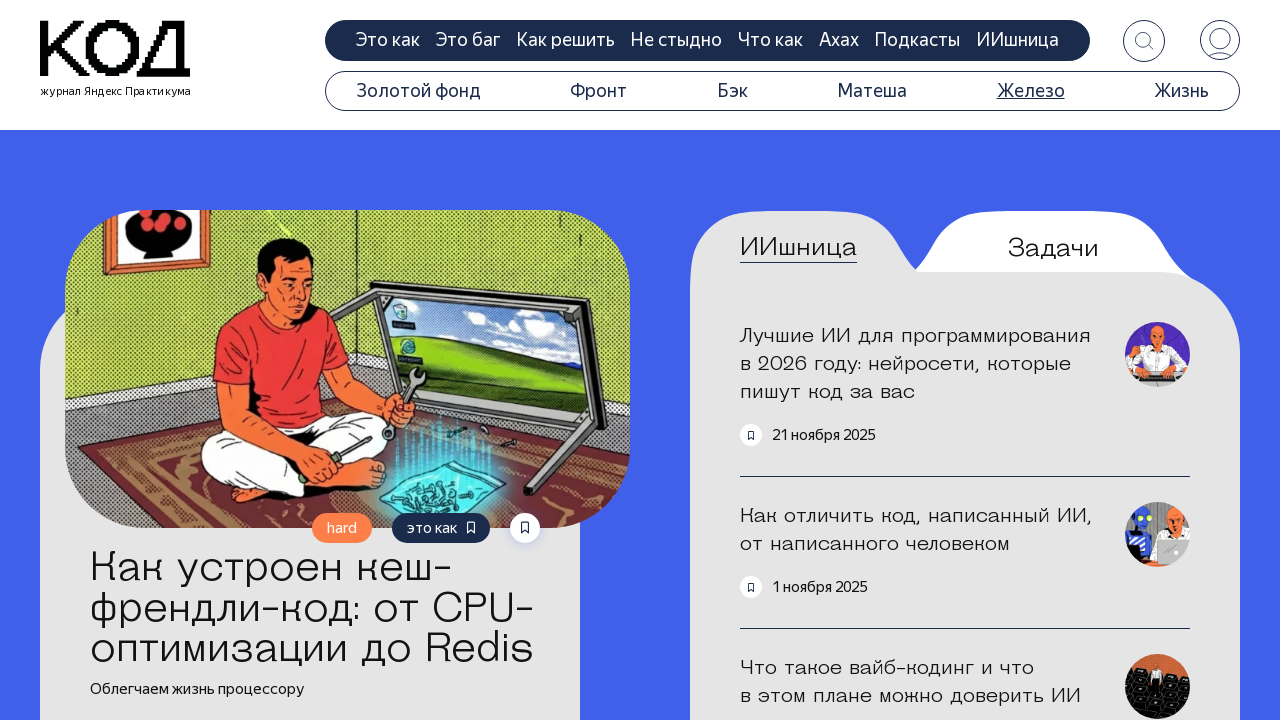

Ctrl+clicked sixth menu item to open in new tab at (1181, 91) on #menu-item-20932 > a
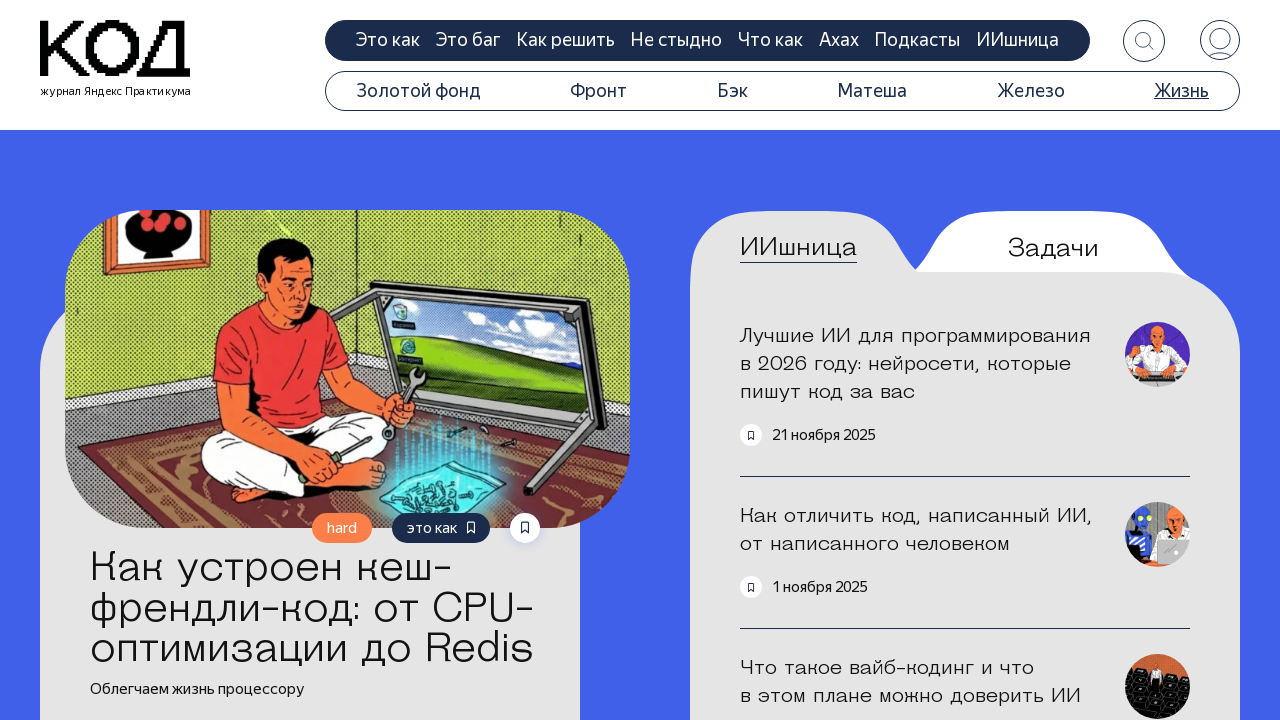

Retrieved all open pages - count: 7
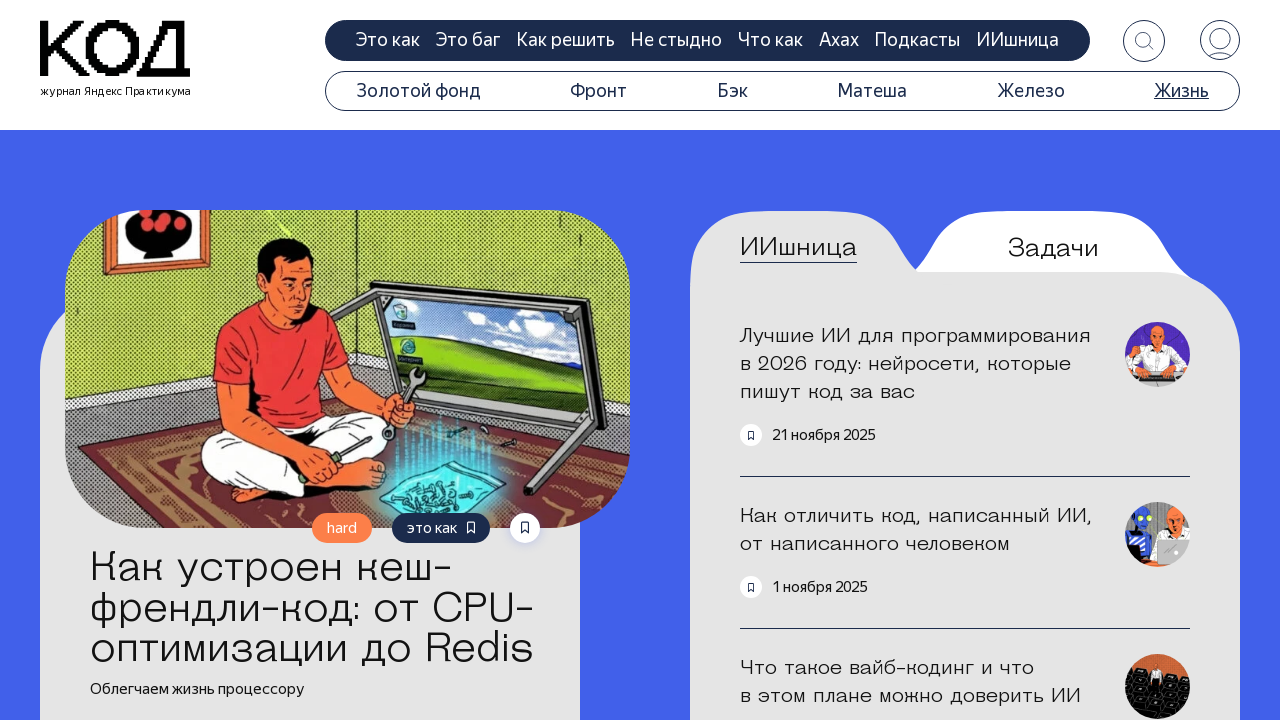

Verified that 7 tabs are open (1 main + 6 new tabs)
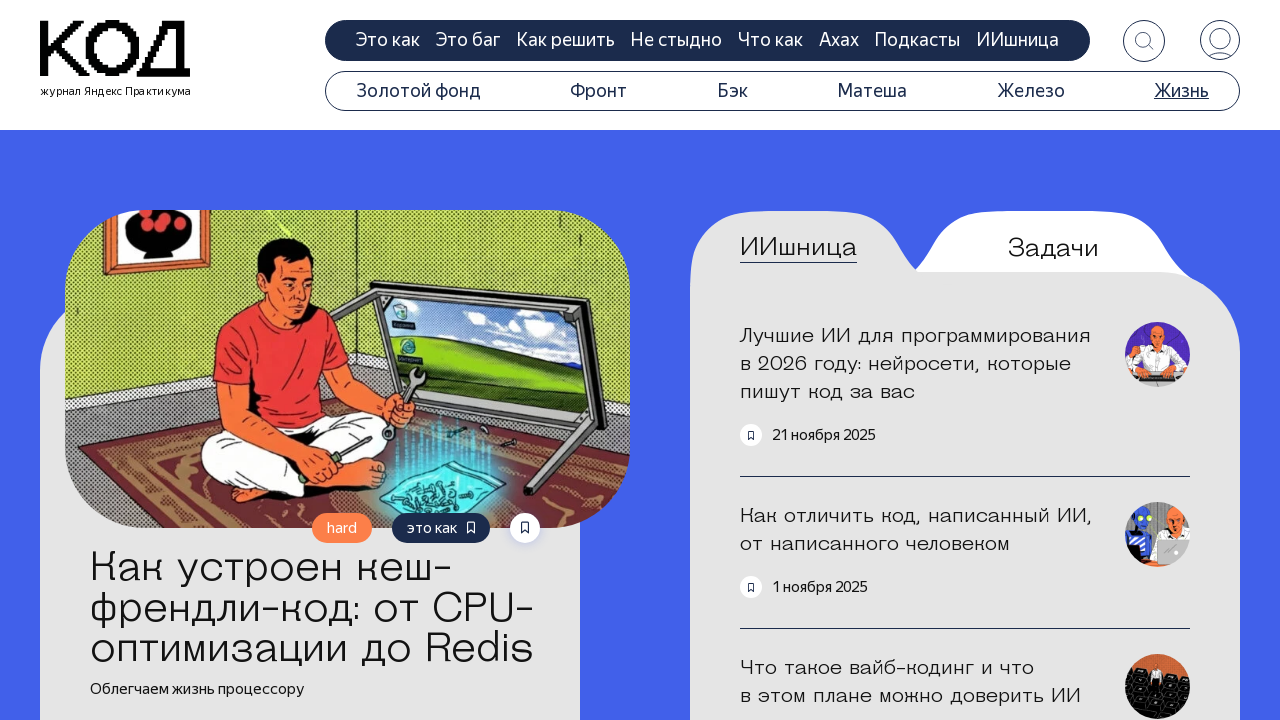

Waited for page load state
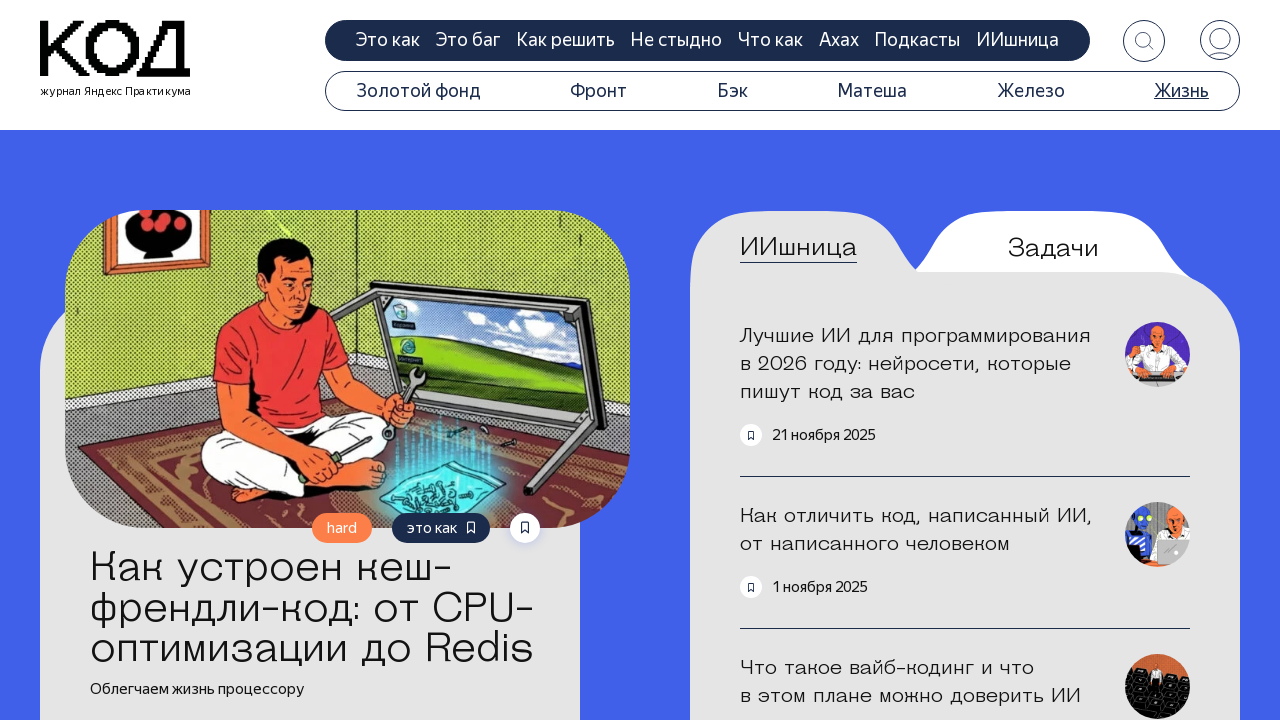

Retrieved search title text: Золотой фонд
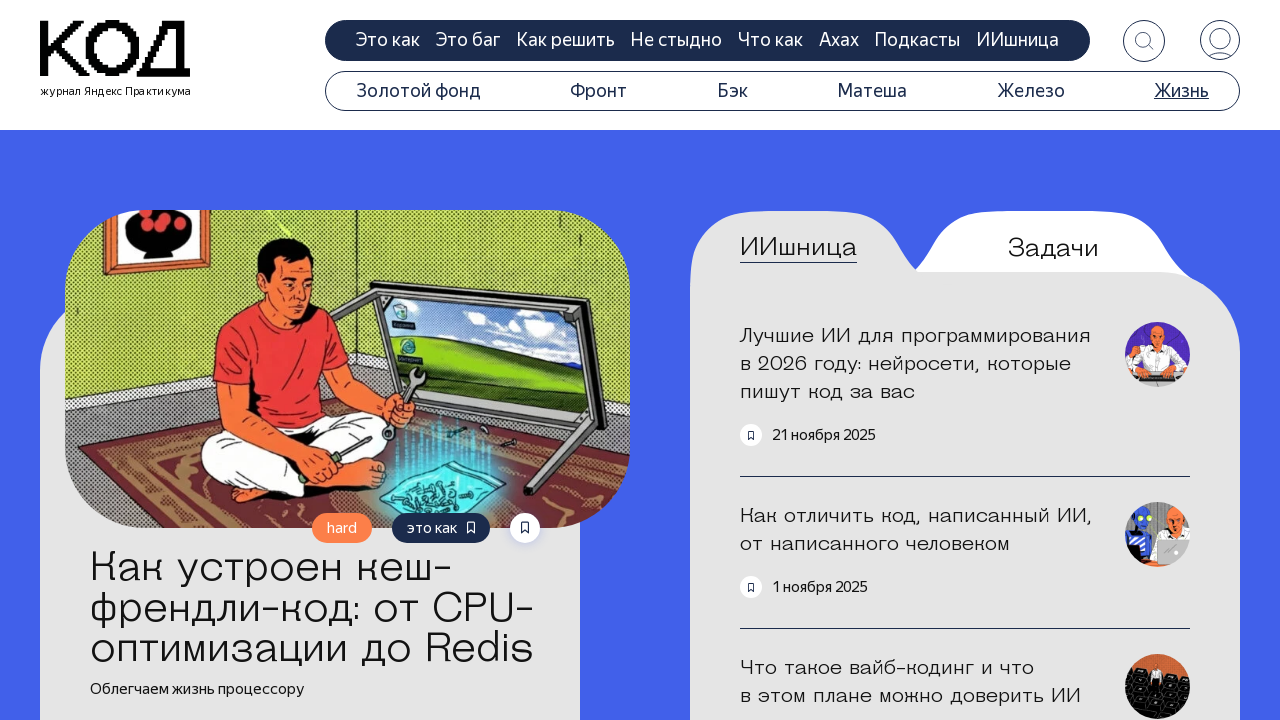

Waited for page load state
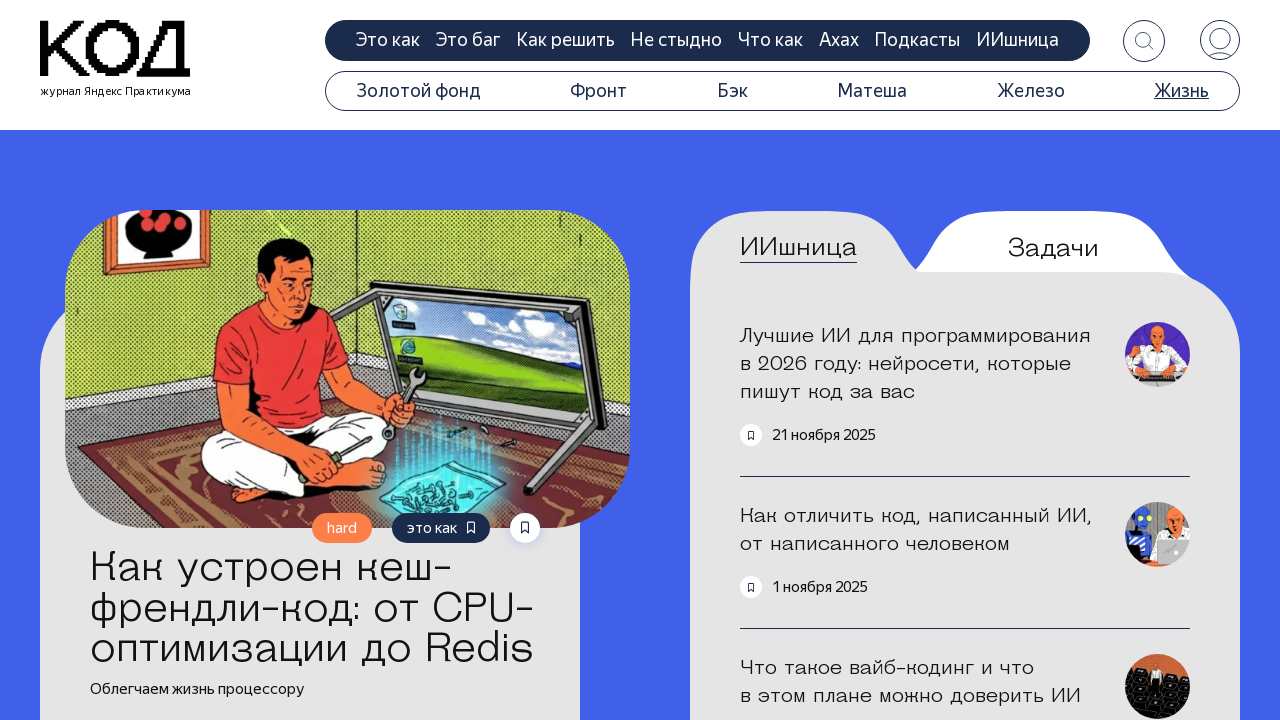

Retrieved search title text: Фронт
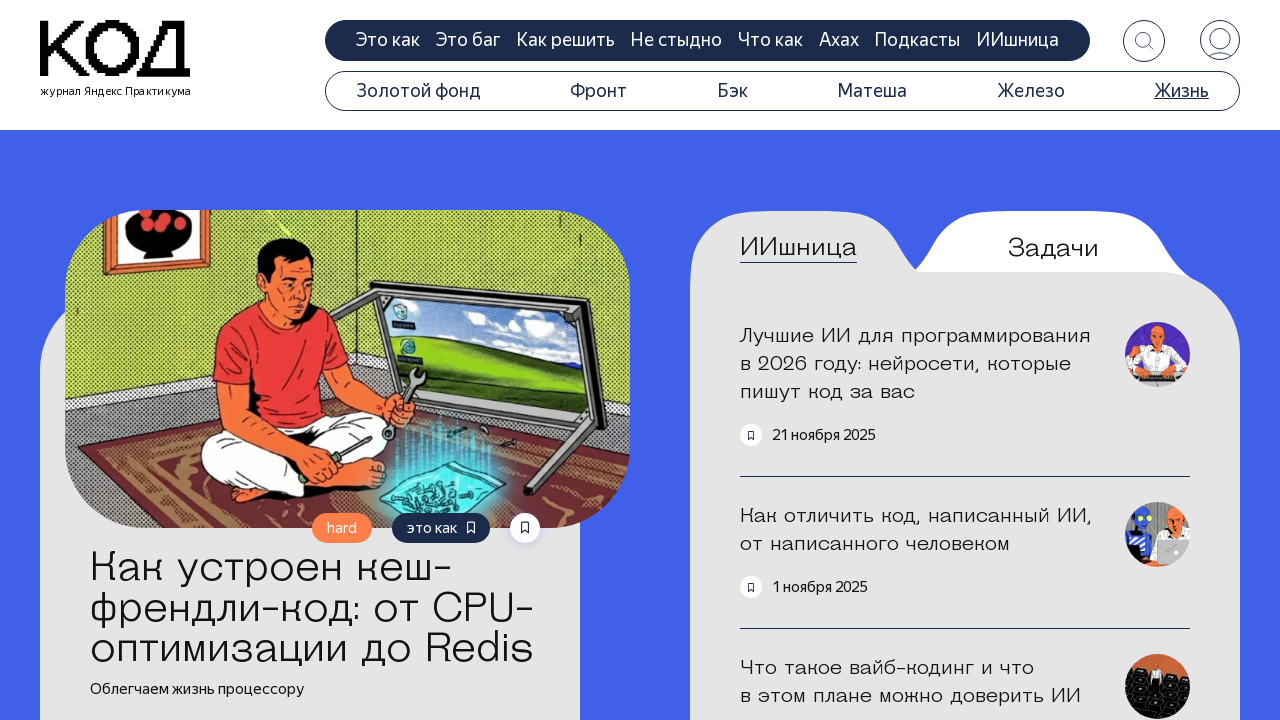

Waited for page load state
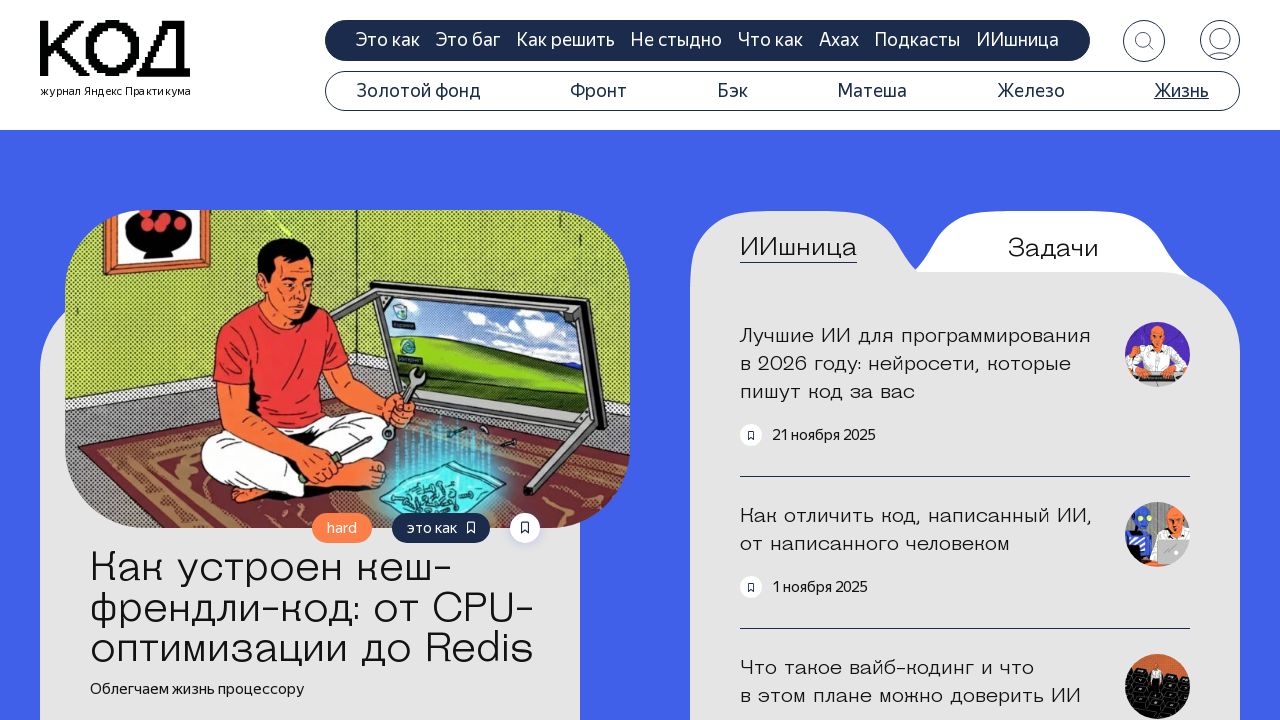

Retrieved search title text: Бэк
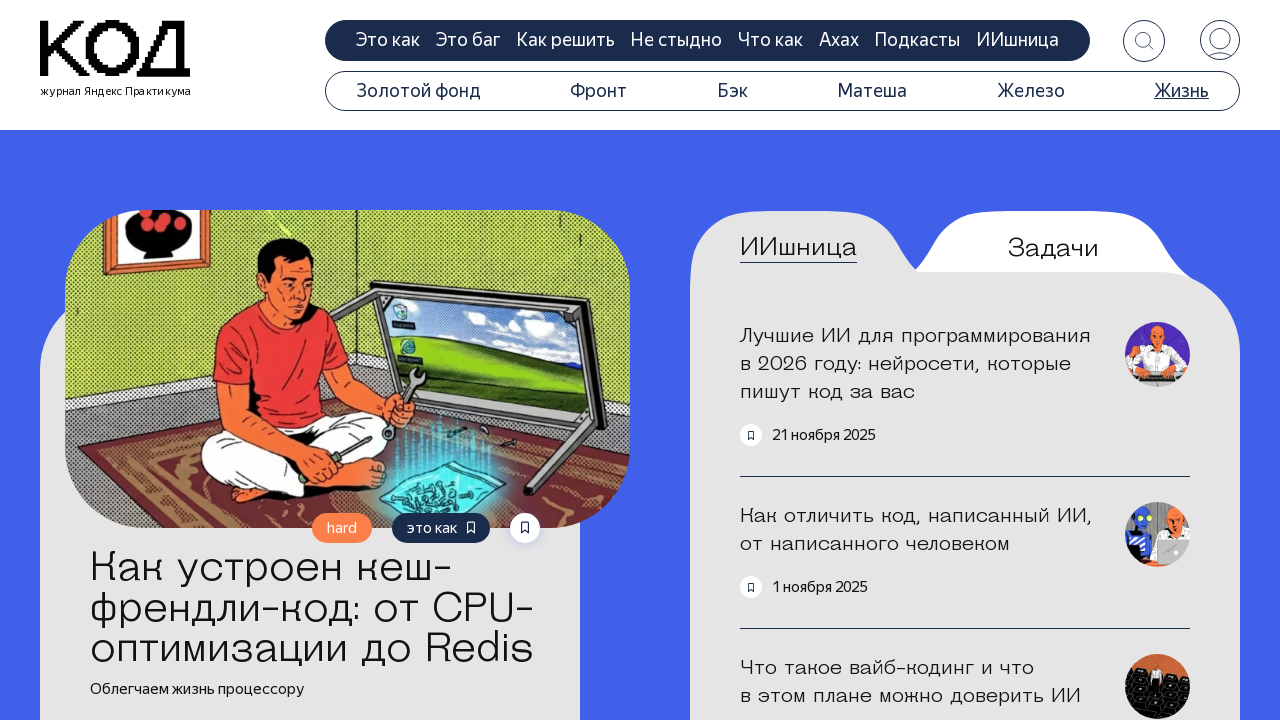

Waited for page load state
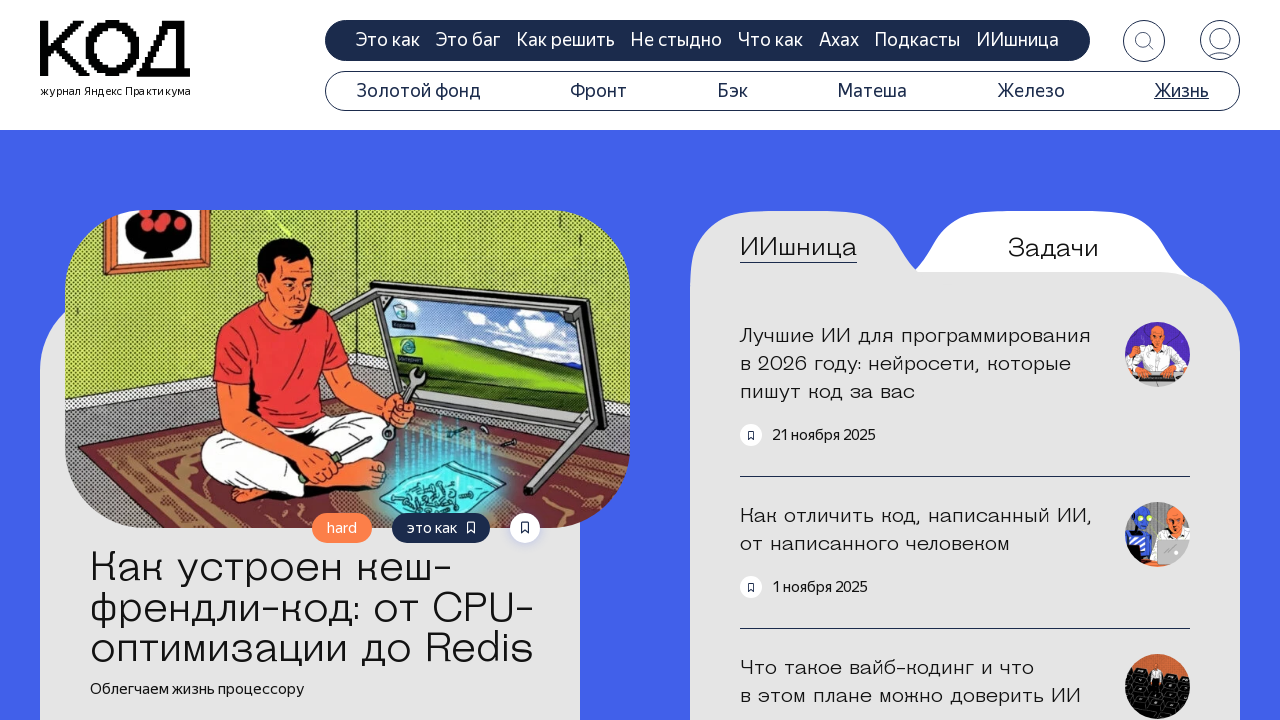

Retrieved search title text: Матеша
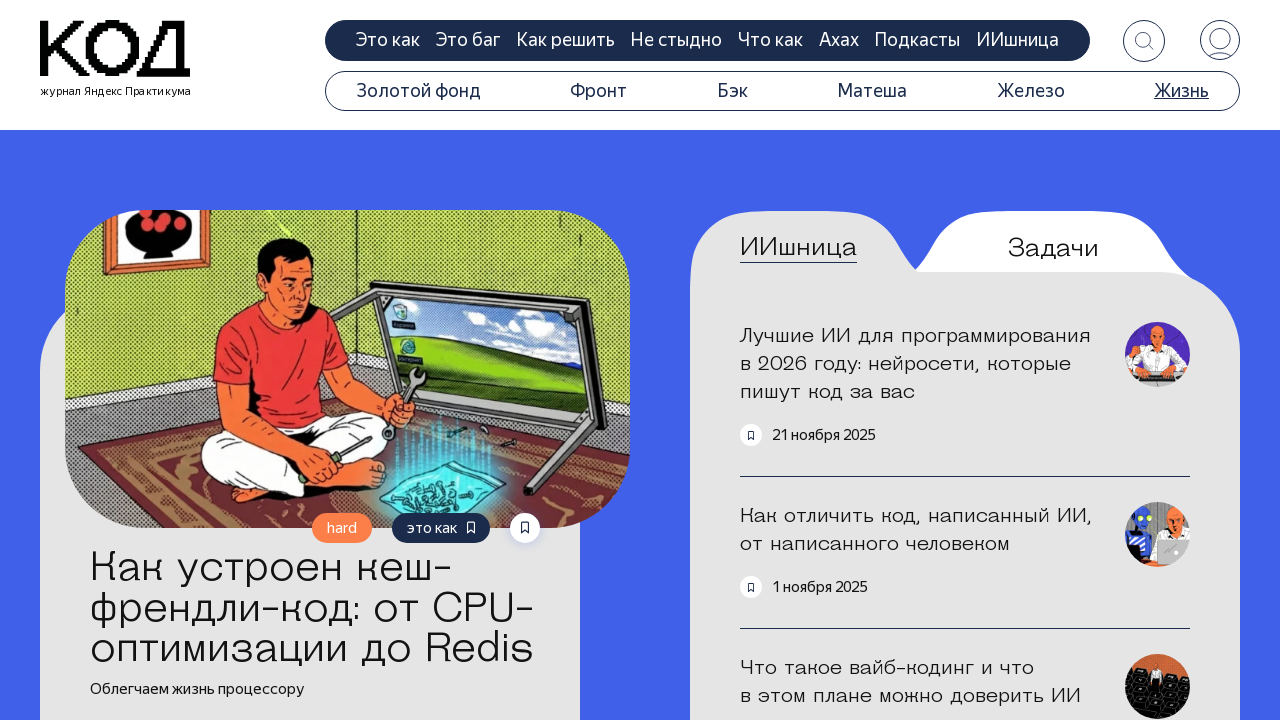

Waited for page load state
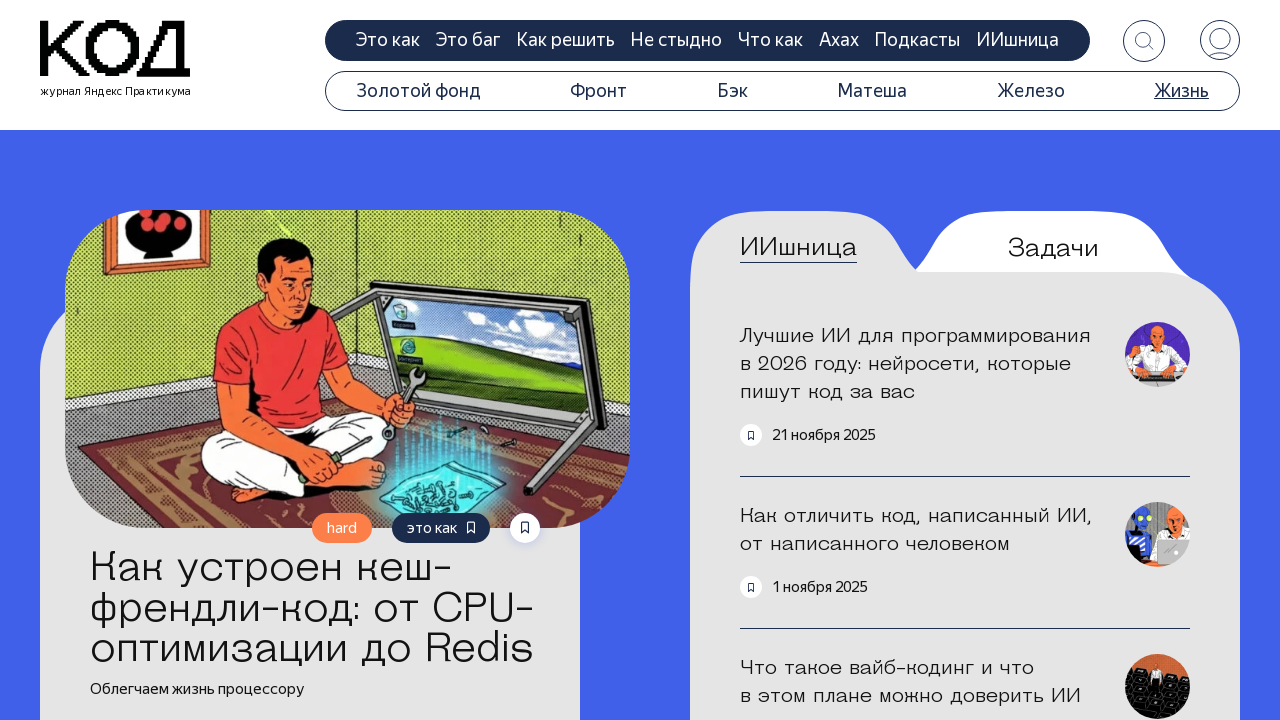

Retrieved search title text: Железо
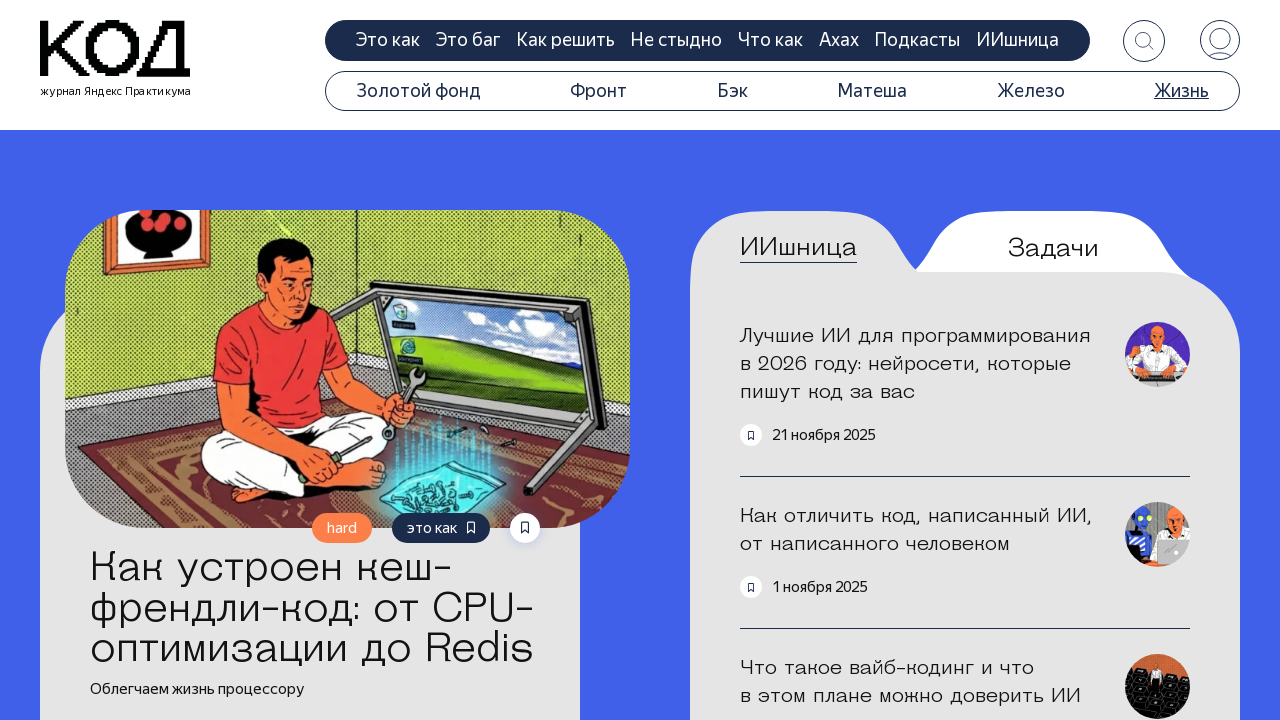

Found tab containing required title 'Железо'
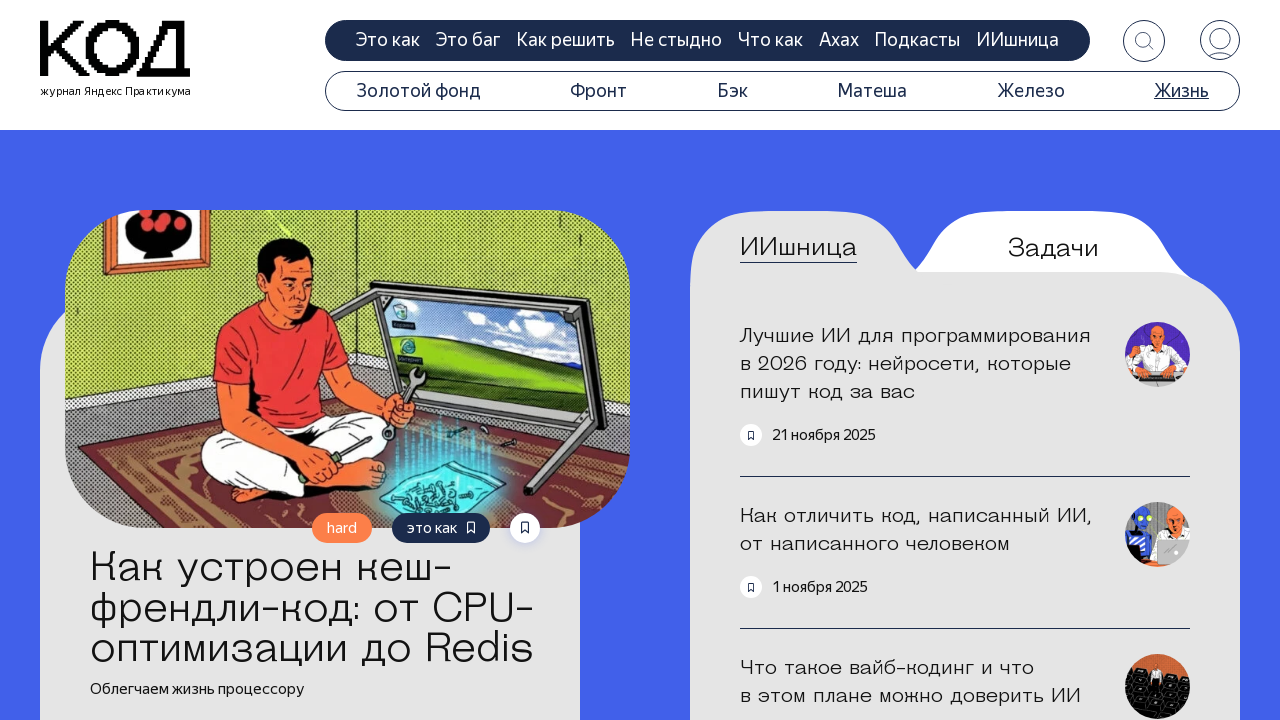

Verified that at least one tab contains title 'Железо'
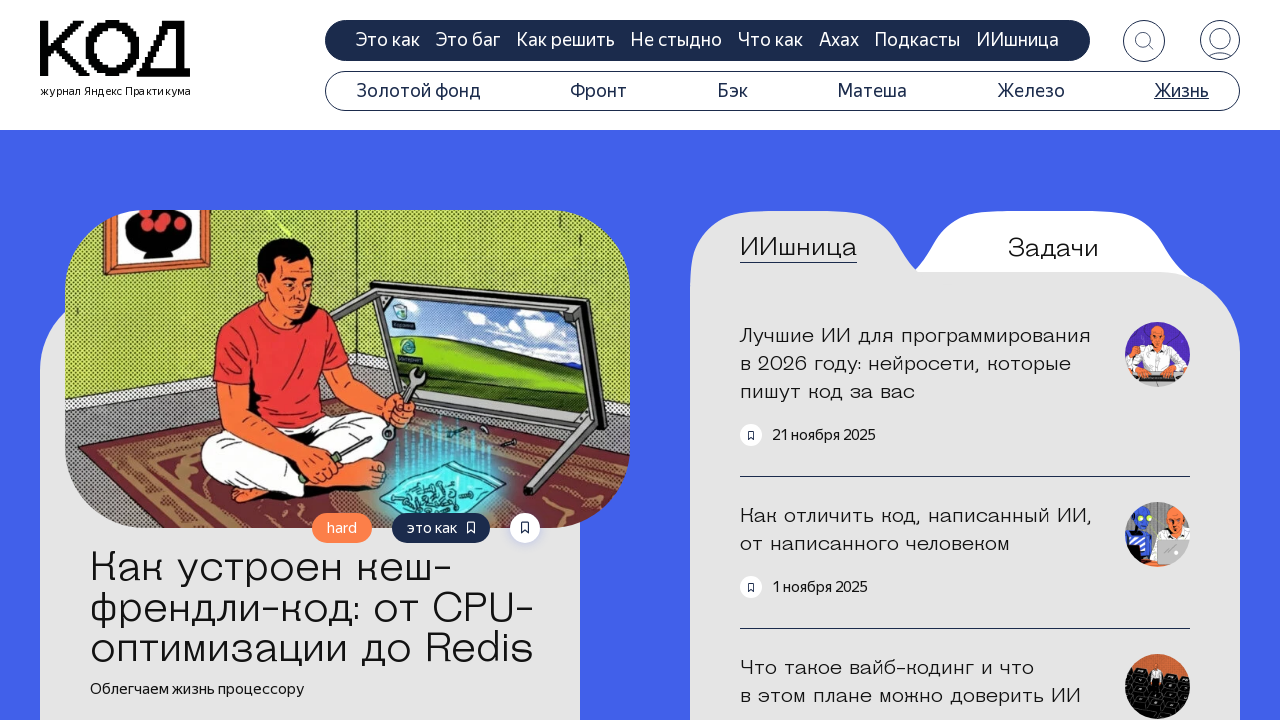

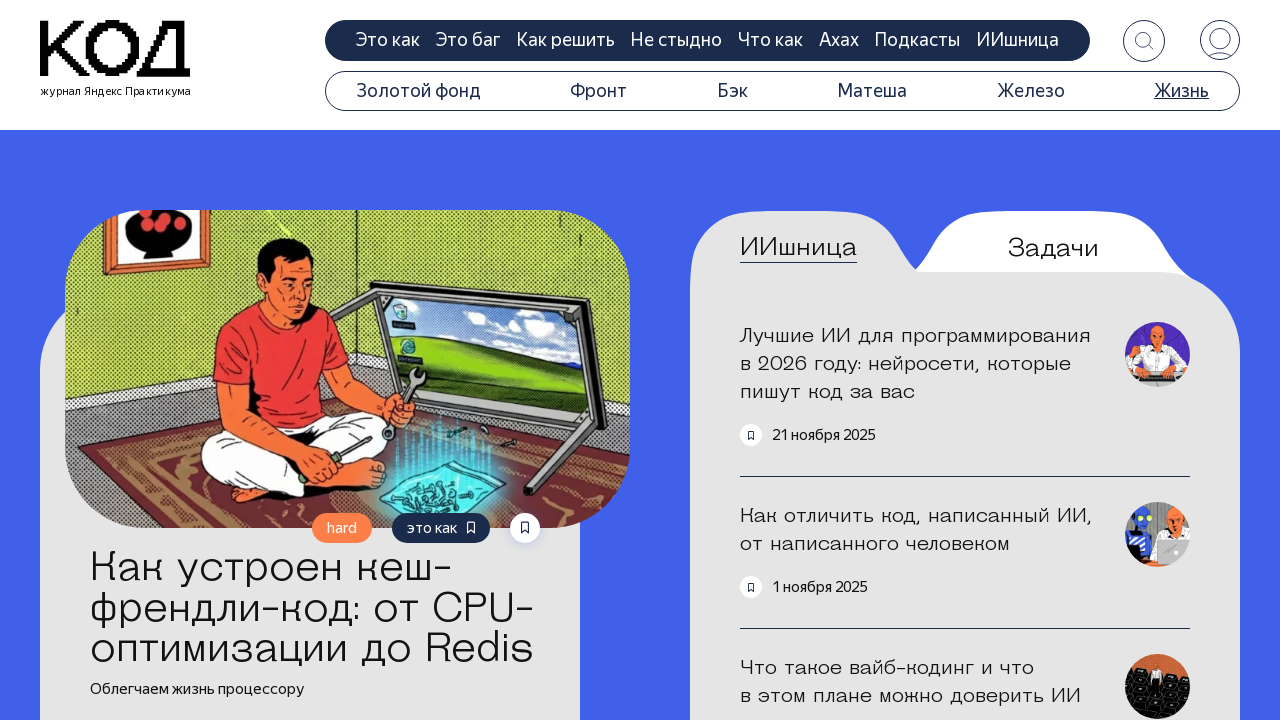